Tests a demo form by filling in the Meal input field with a food item value

Starting URL: https://demowf.aspnetawesome.com/

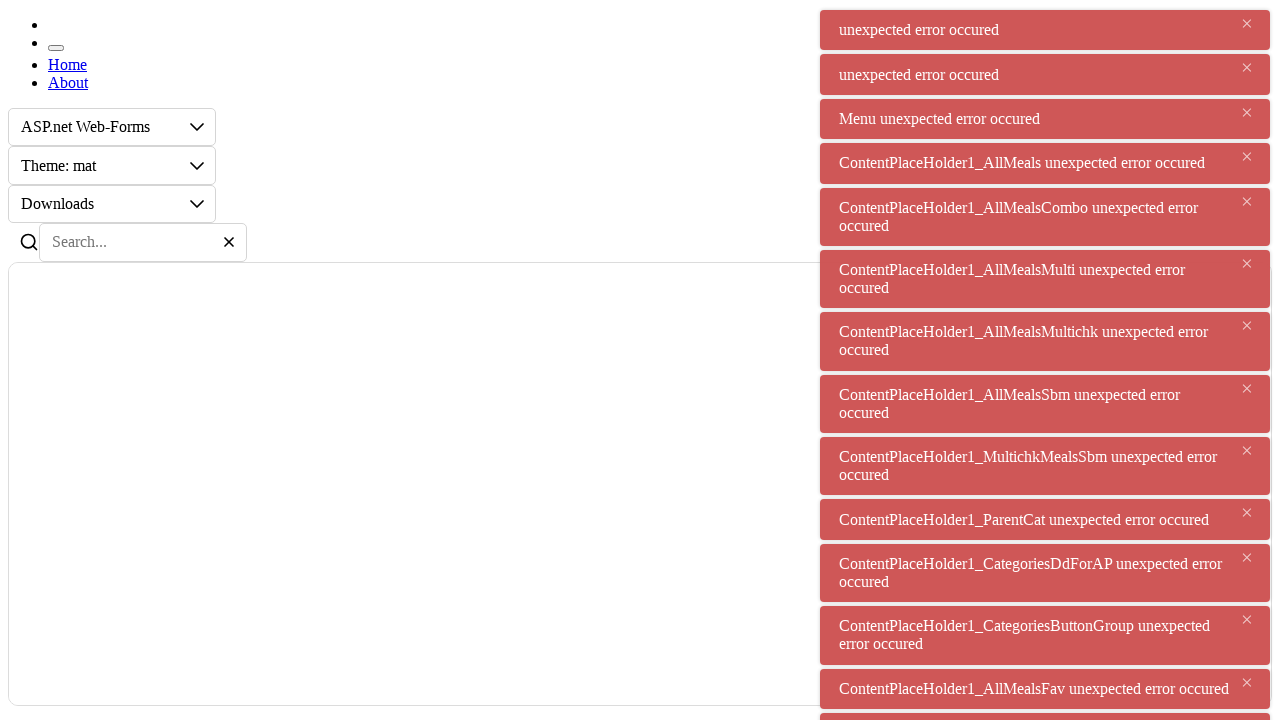

Filled Meal input field with 'Tomato' on #ContentPlaceHolder1_Meal
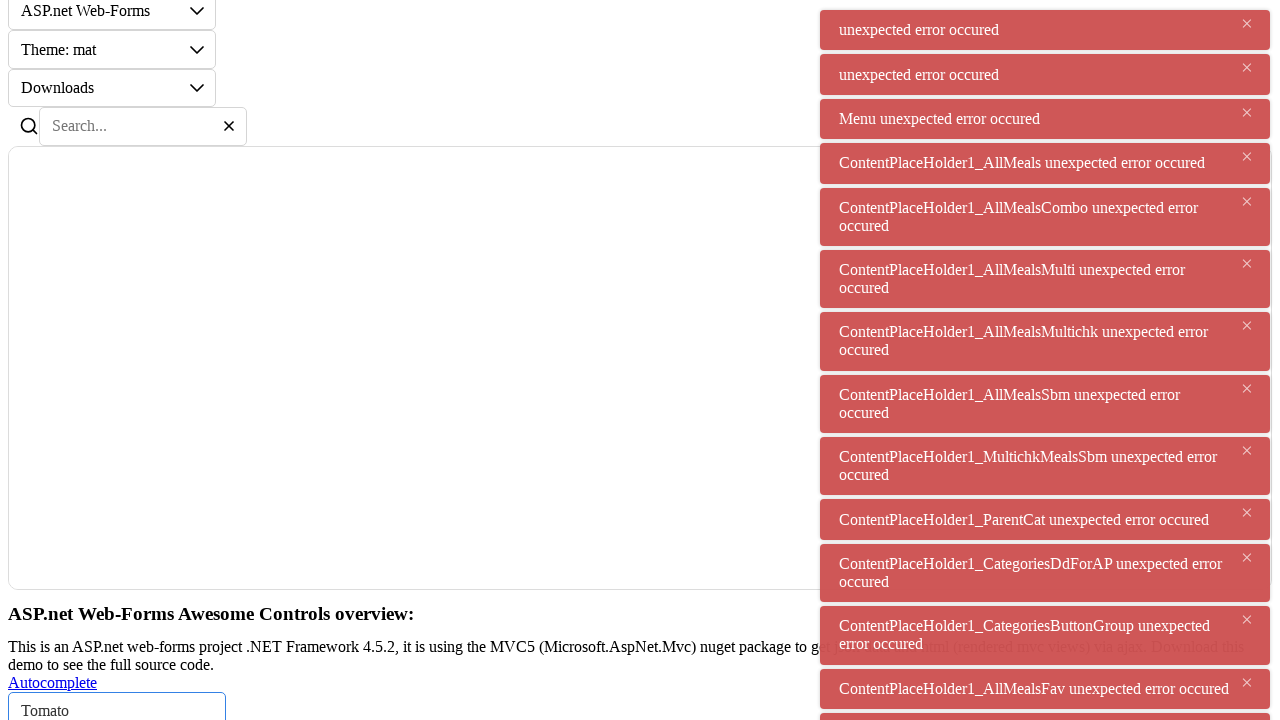

Waited 500ms for input to be processed
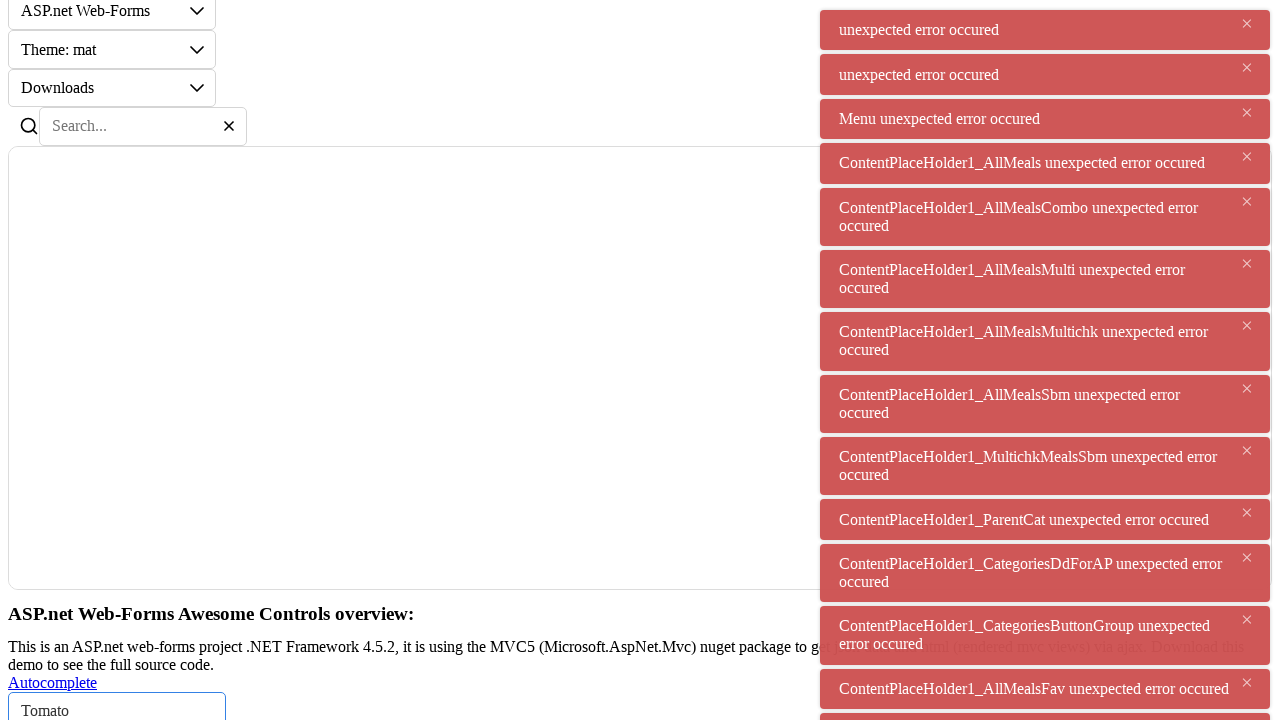

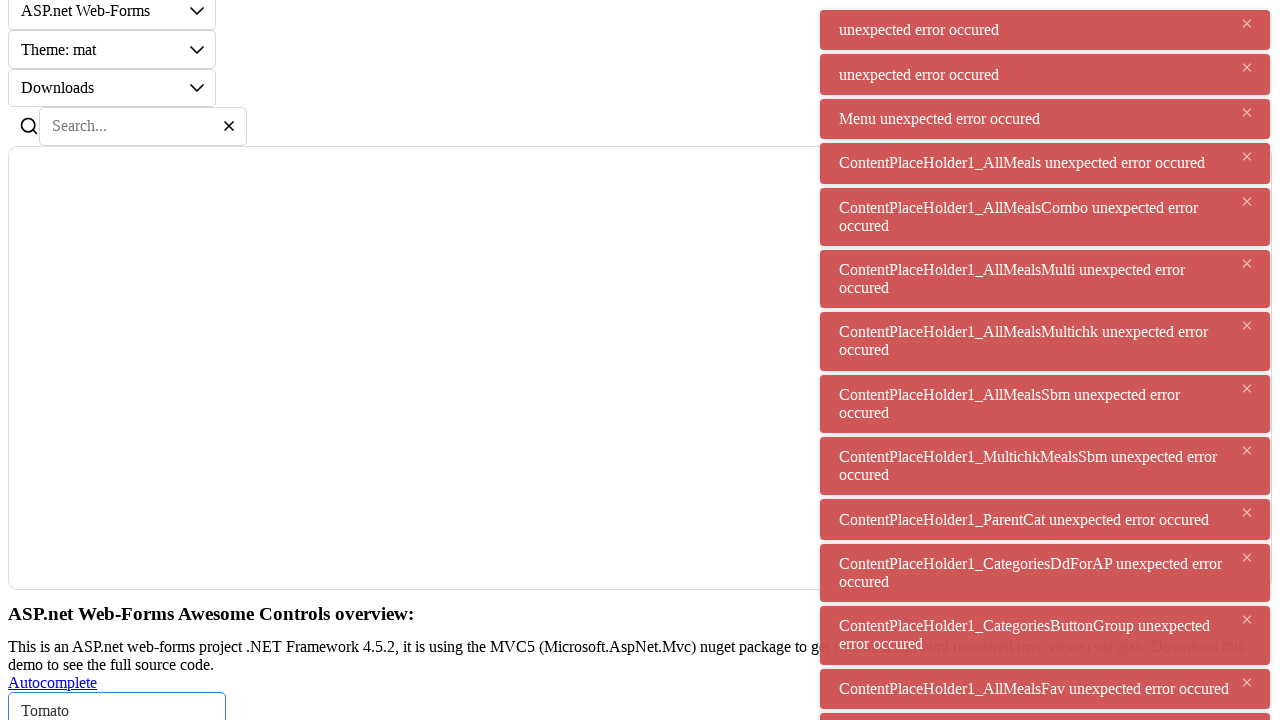